Tests checkbox selection functionality on a practice page by clicking the Student checkbox and counting total checkboxes

Starting URL: https://rahulshettyacademy.com/dropdownsPractise/

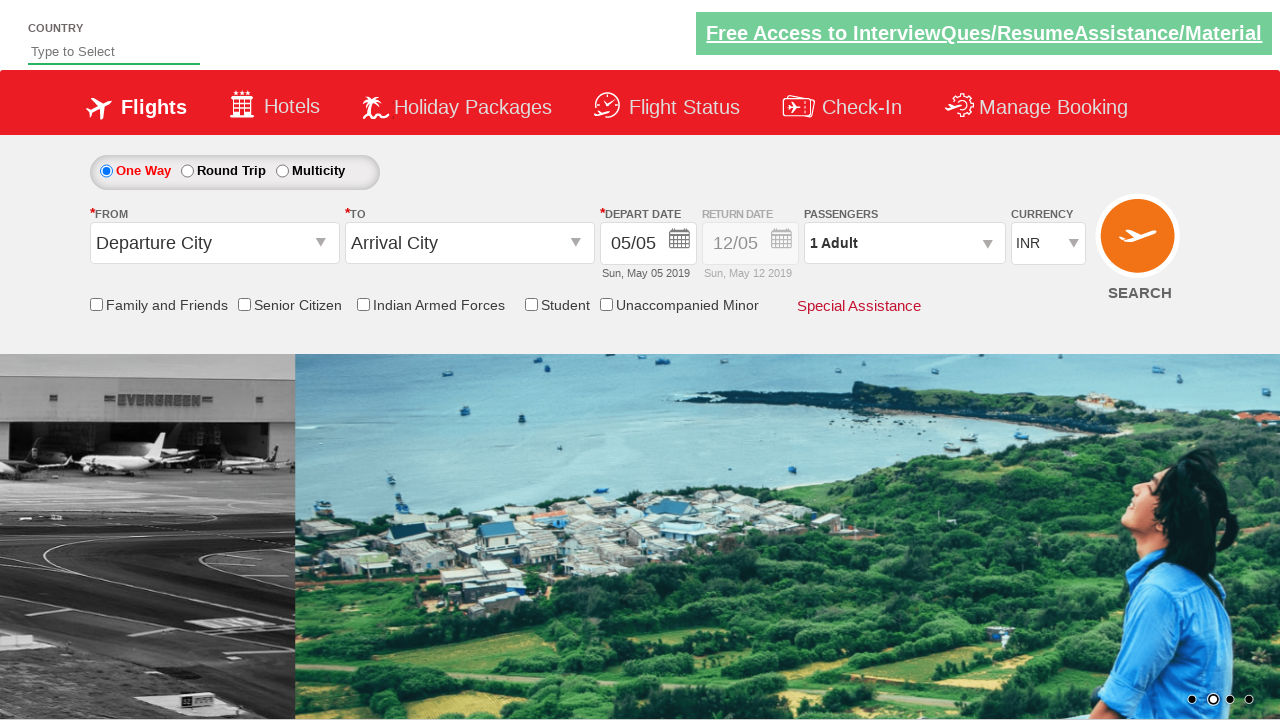

Clicked the Student discount checkbox at (531, 304) on input#ctl00_mainContent_chk_StudentDiscount
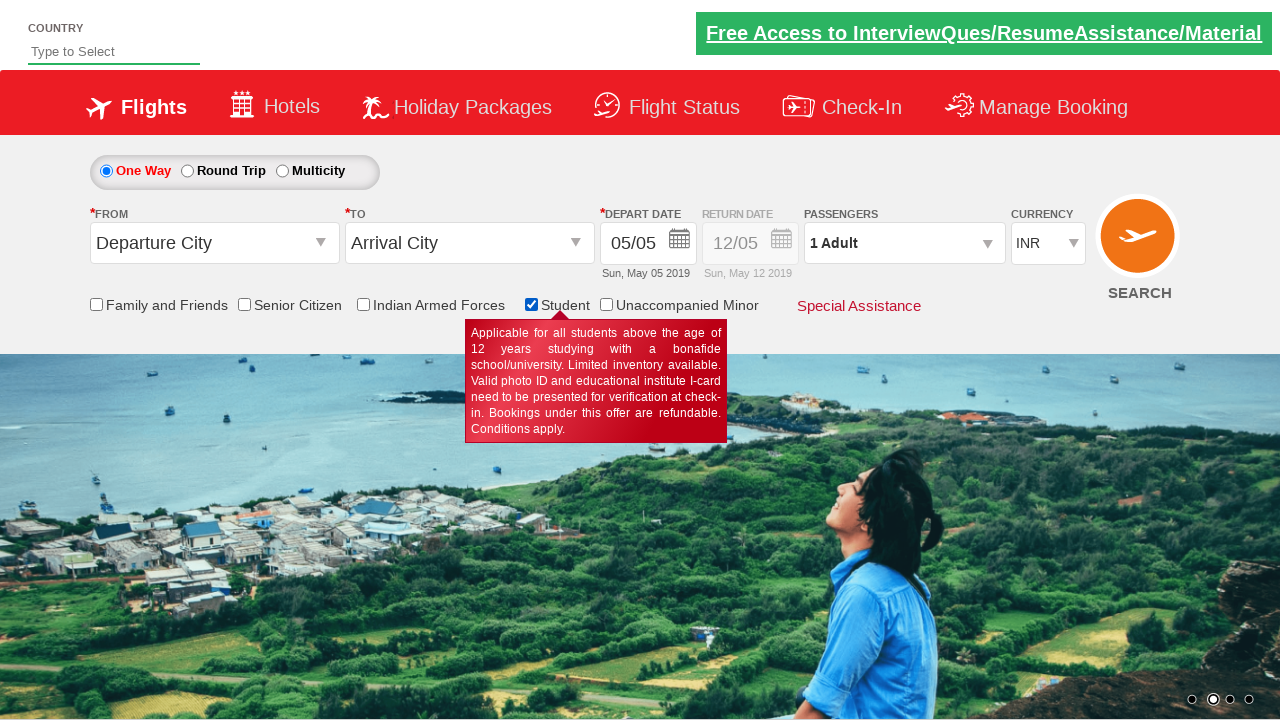

Verified Student checkbox is checked
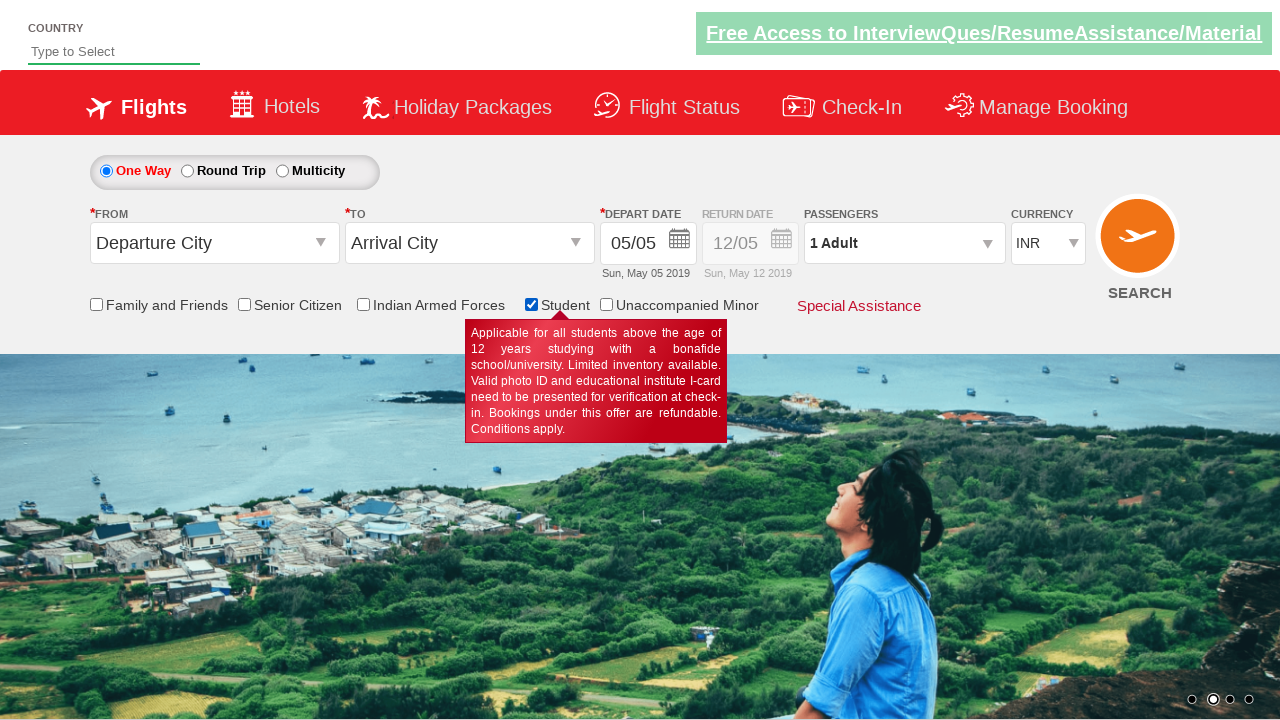

Counted total checkboxes on page: 6
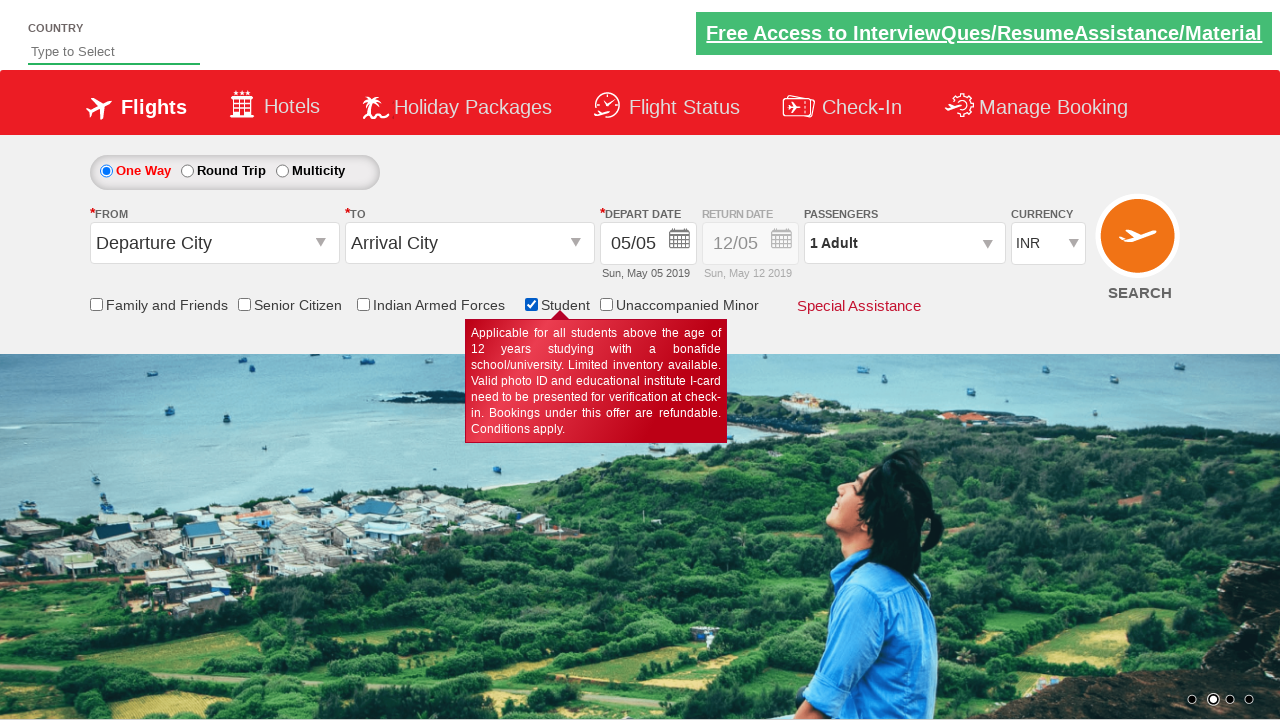

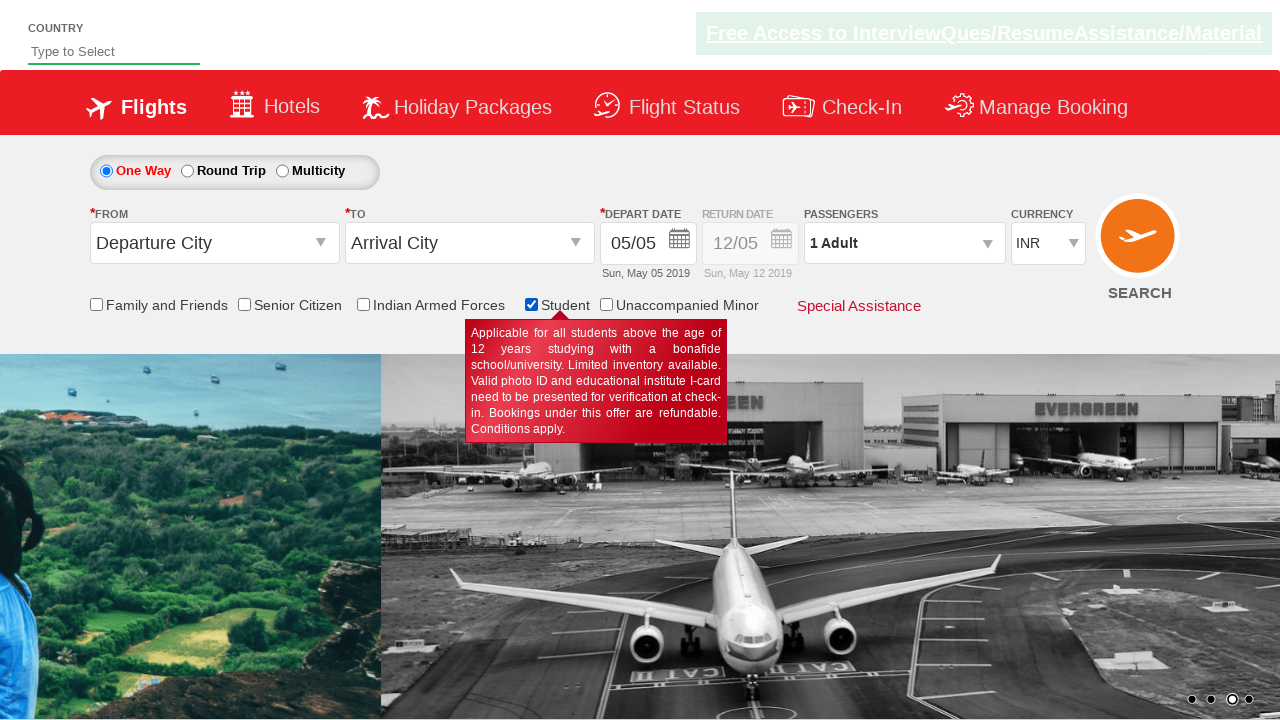